Tests file download functionality by clicking on a file link to trigger a download

Starting URL: http://the-internet.herokuapp.com/download

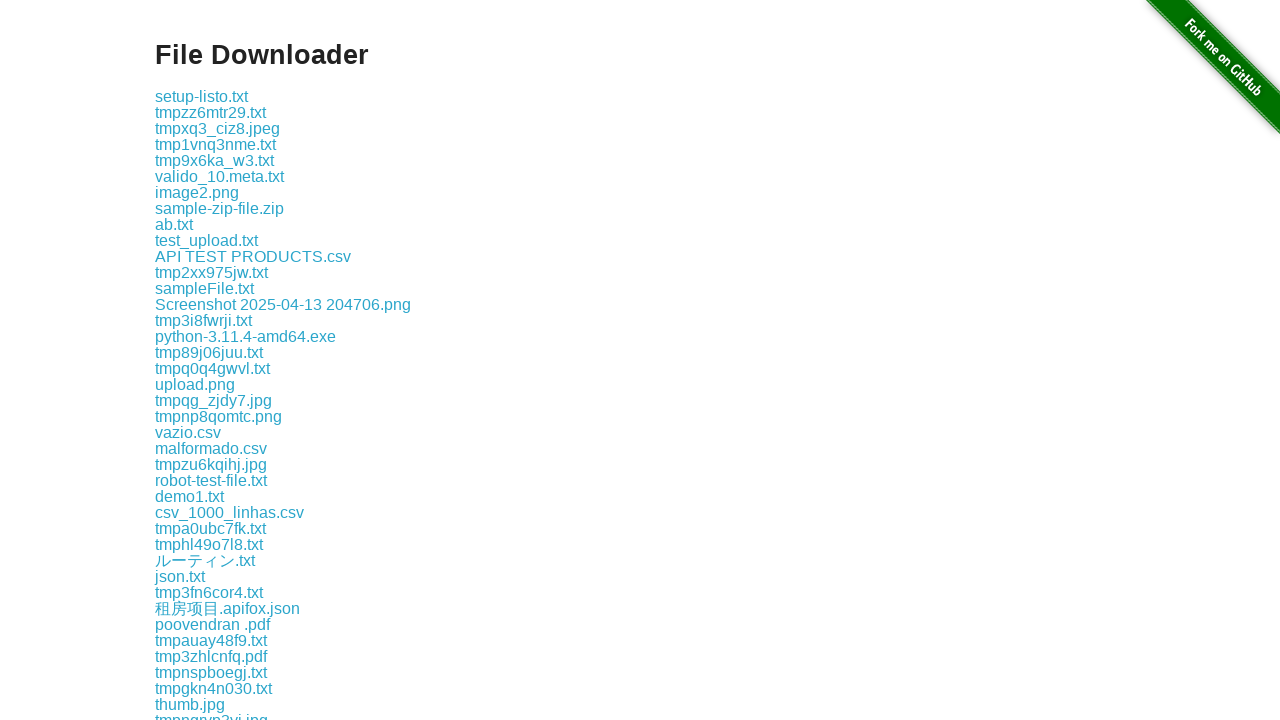

Clicked on image1.png file link to trigger download at (197, 360) on xpath=//a[text()='image1.png']
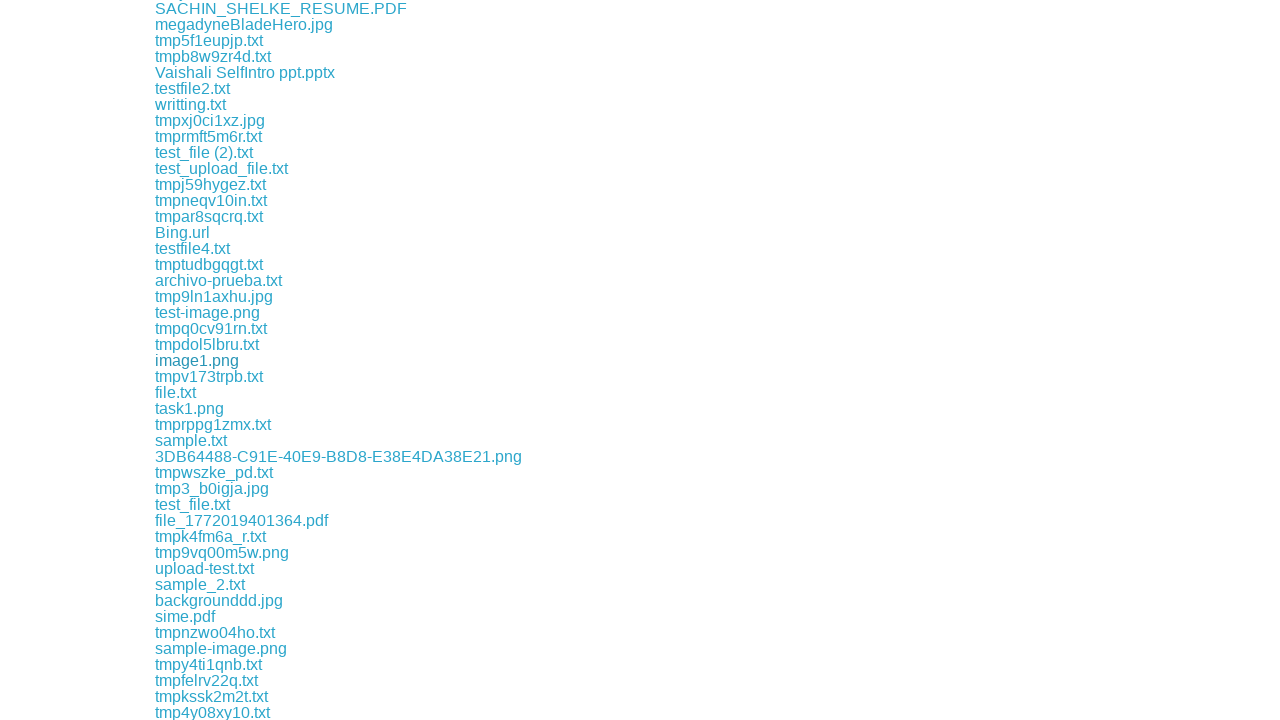

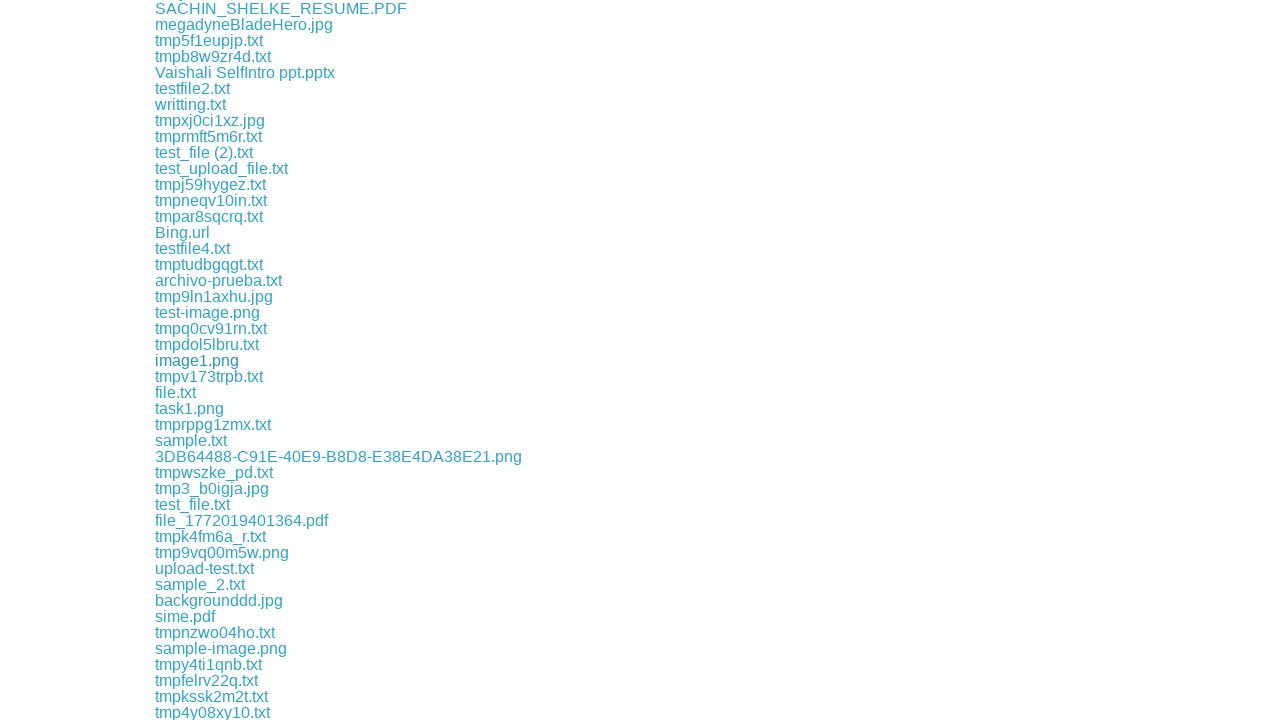